Tests adding todo items by filling the input field and pressing Enter, then verifying the items appear in the list

Starting URL: https://demo.playwright.dev/todomvc

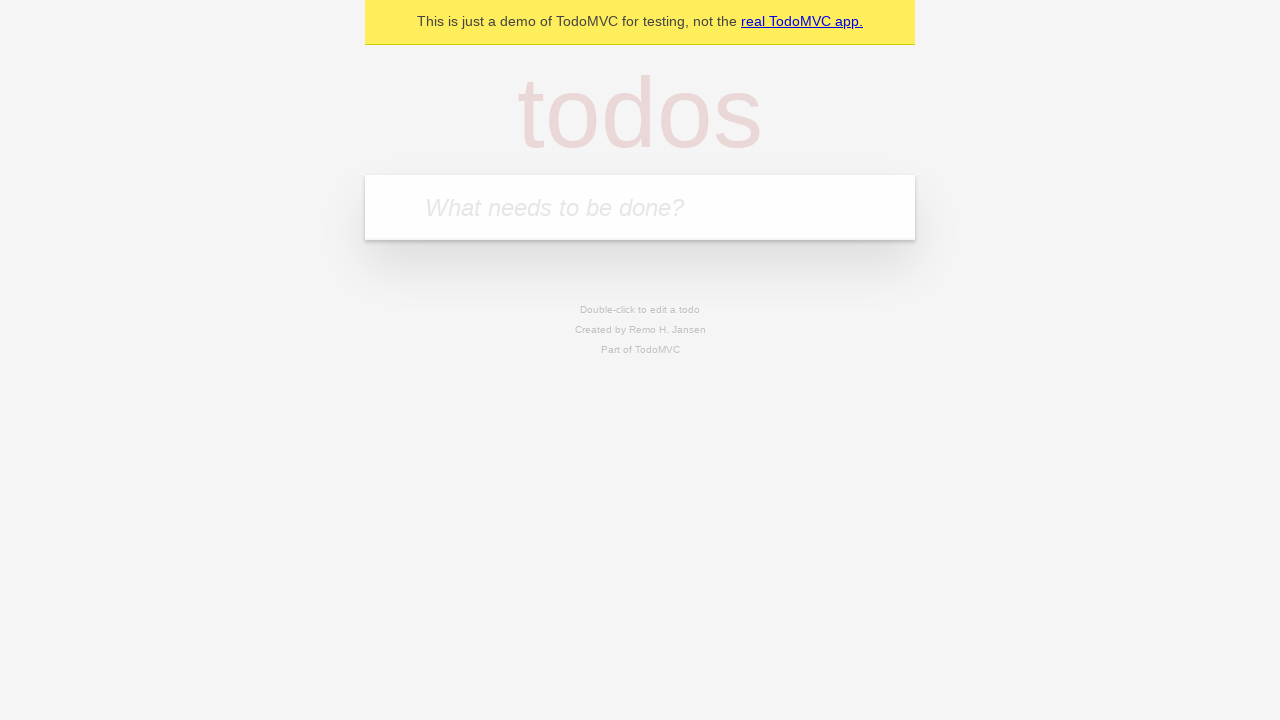

Filled input field with first todo 'buy some cheese' on internal:attr=[placeholder="What needs to be done?"i]
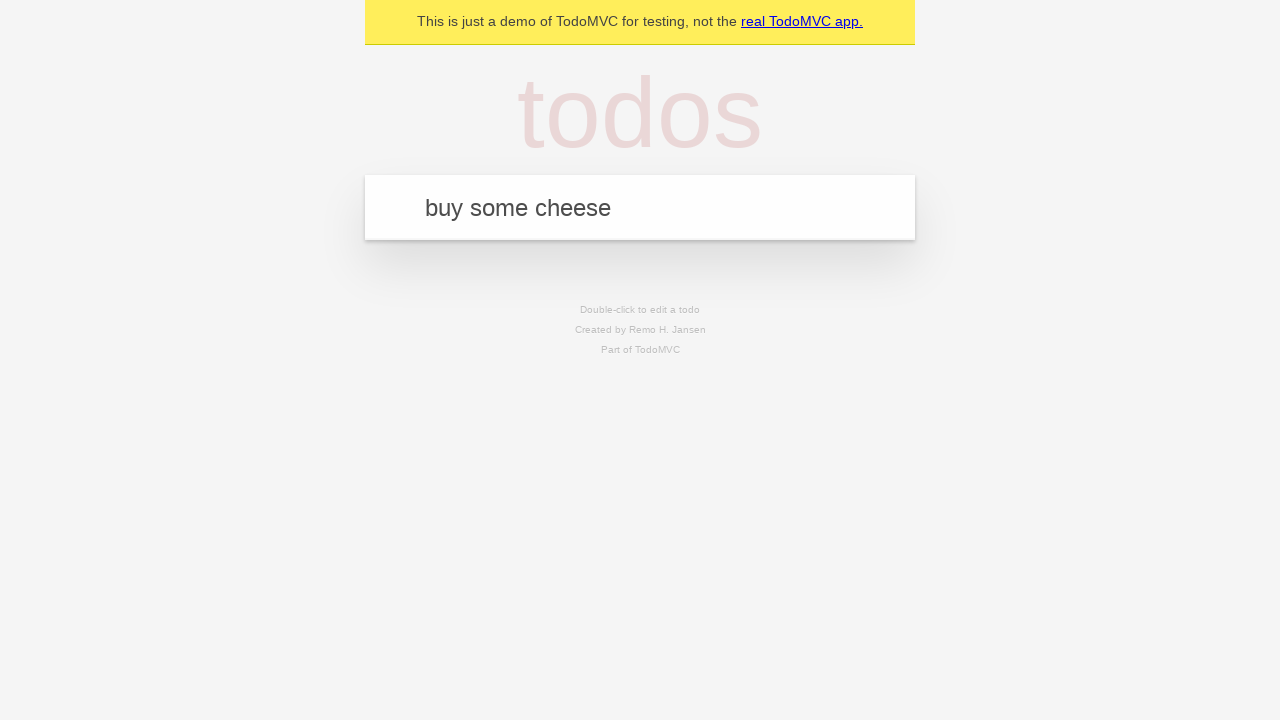

Pressed Enter to add first todo item on internal:attr=[placeholder="What needs to be done?"i]
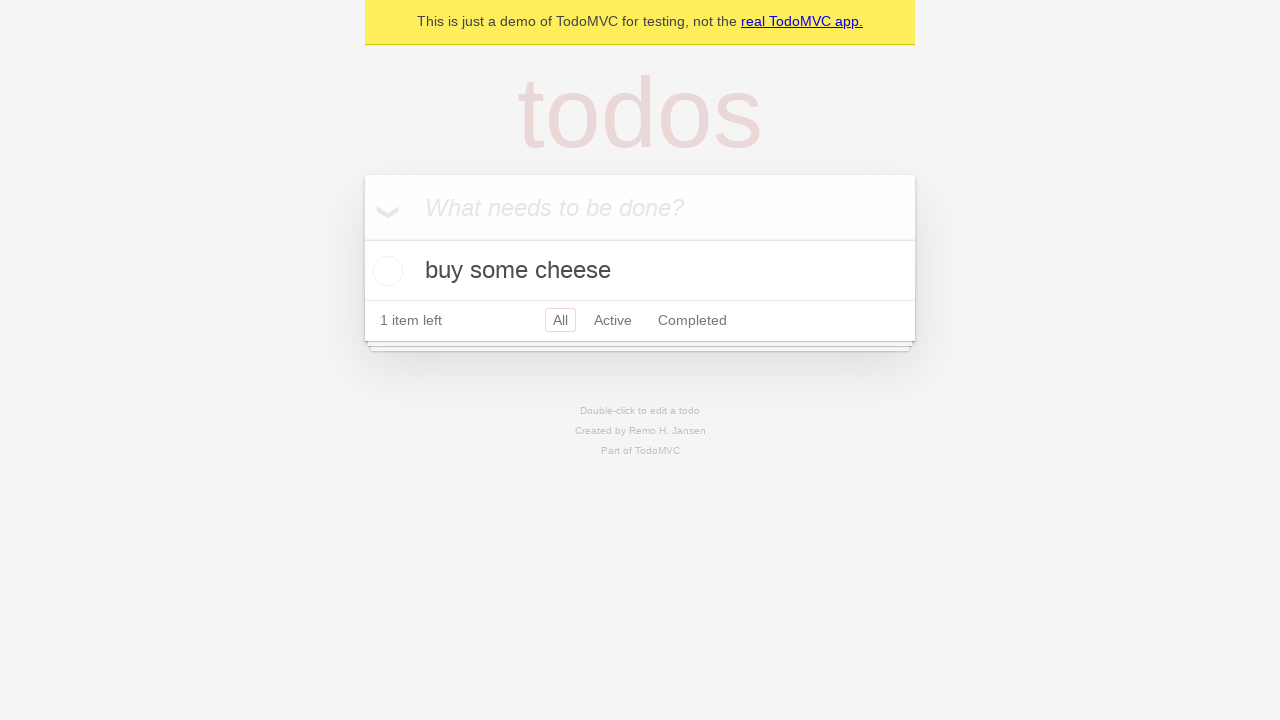

First todo item appeared in the list
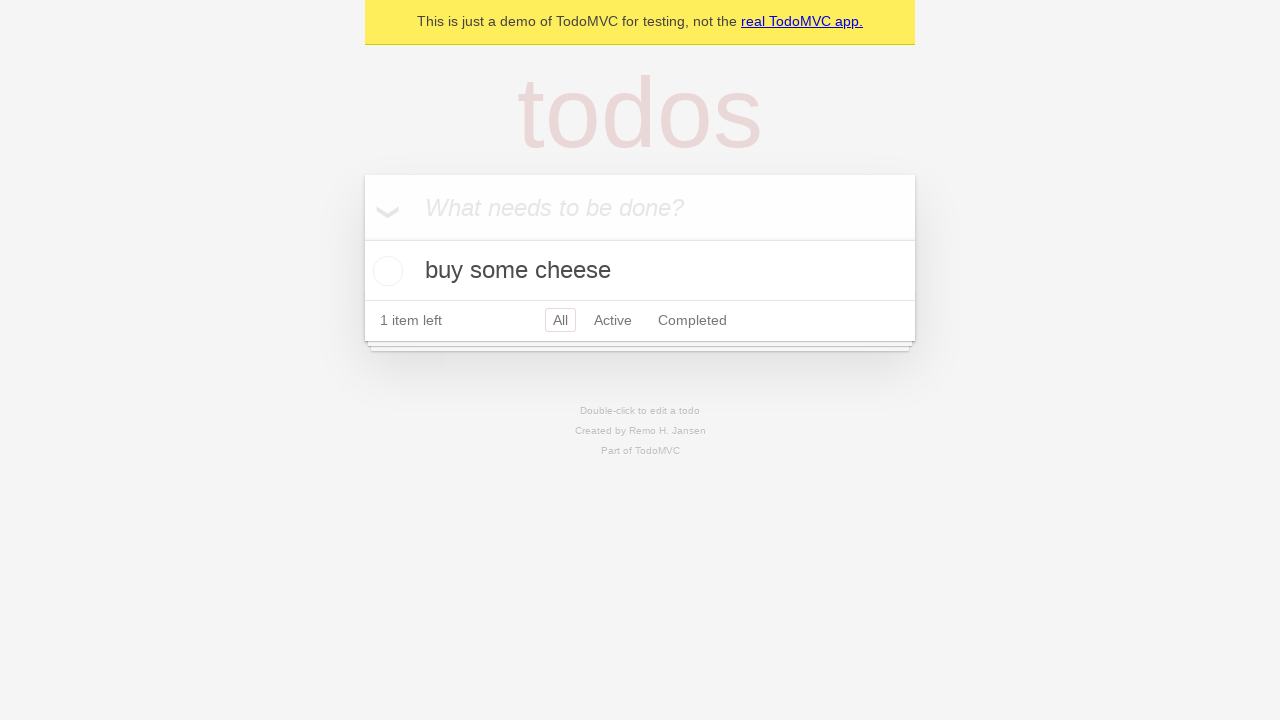

Filled input field with second todo 'feed the cat' on internal:attr=[placeholder="What needs to be done?"i]
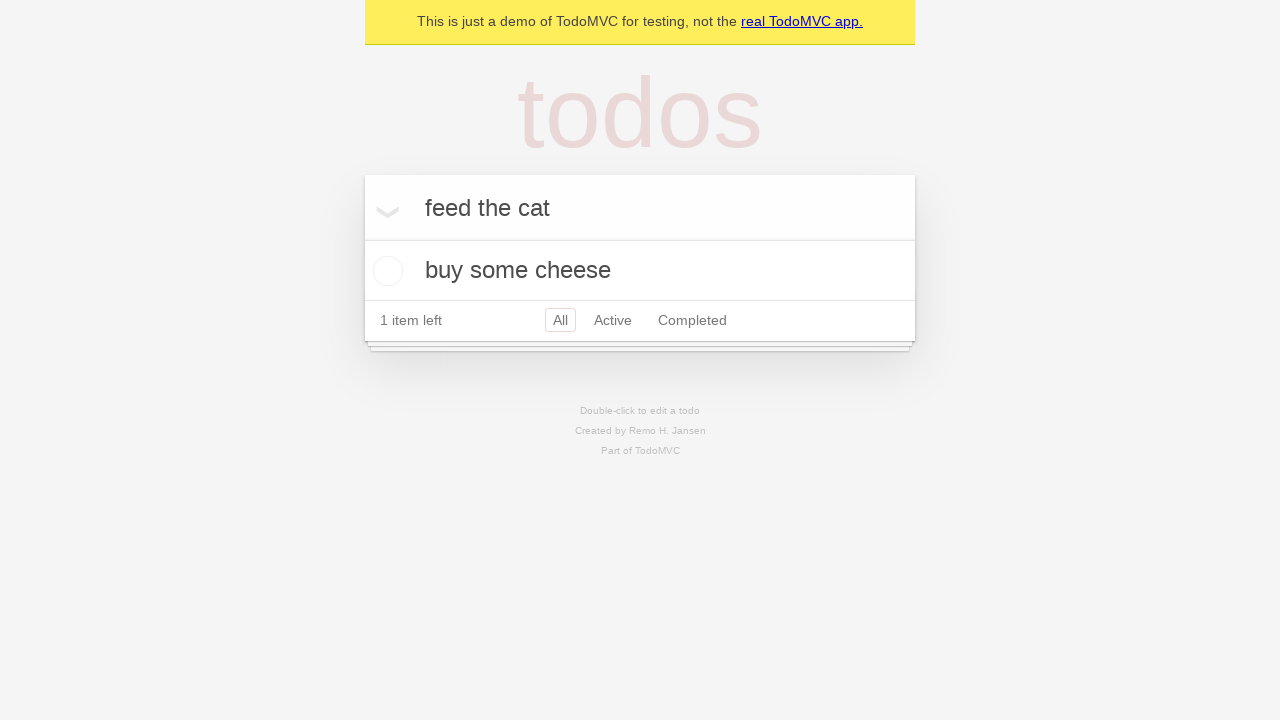

Pressed Enter to add second todo item on internal:attr=[placeholder="What needs to be done?"i]
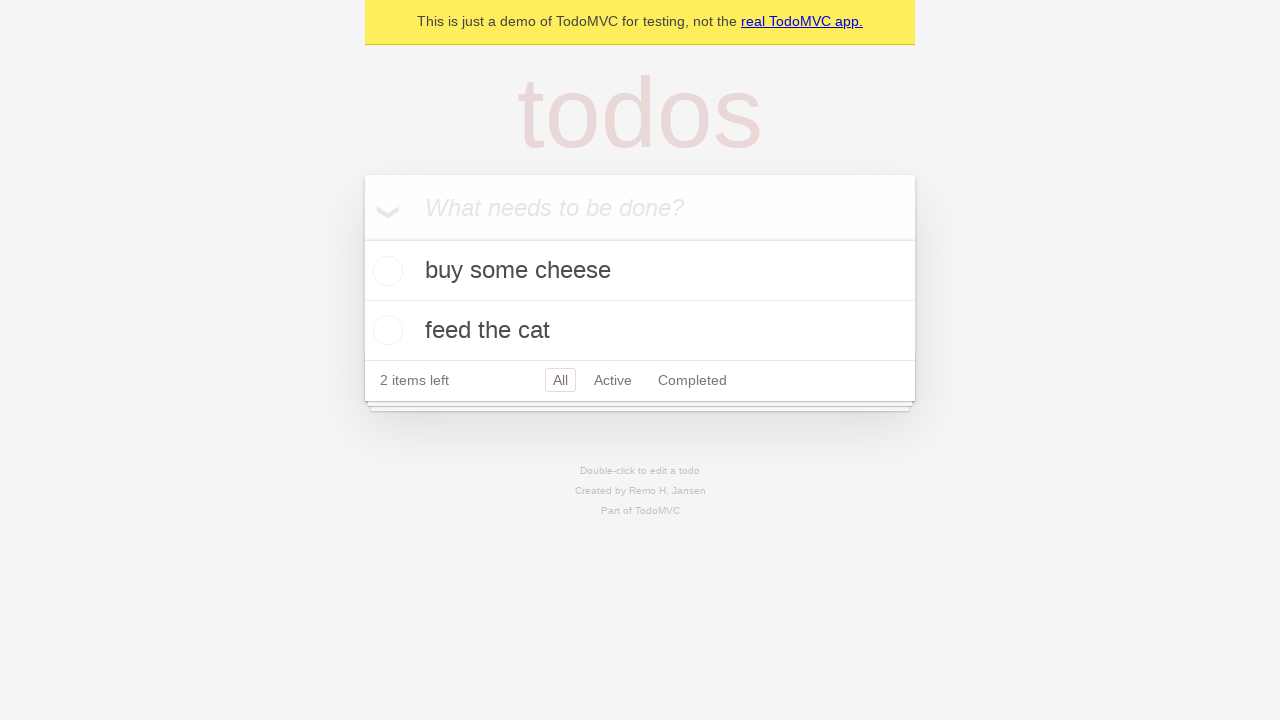

Second todo item appeared in the list, confirming both todos are present
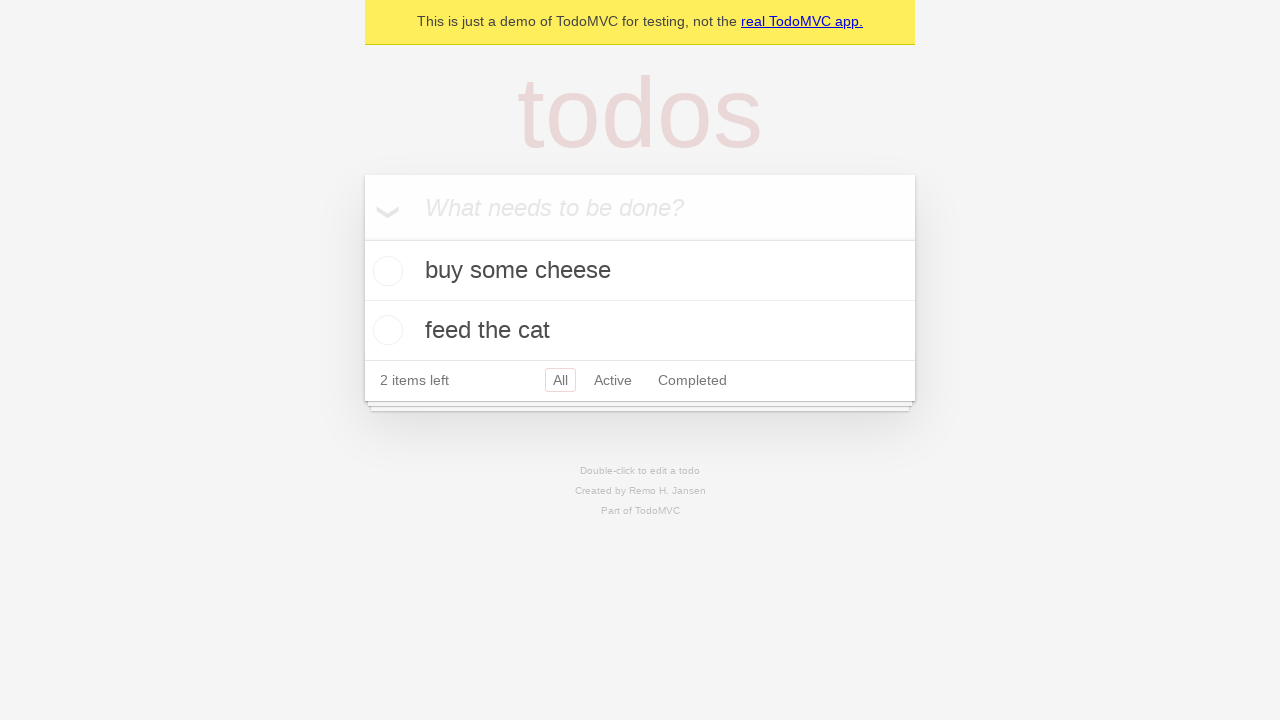

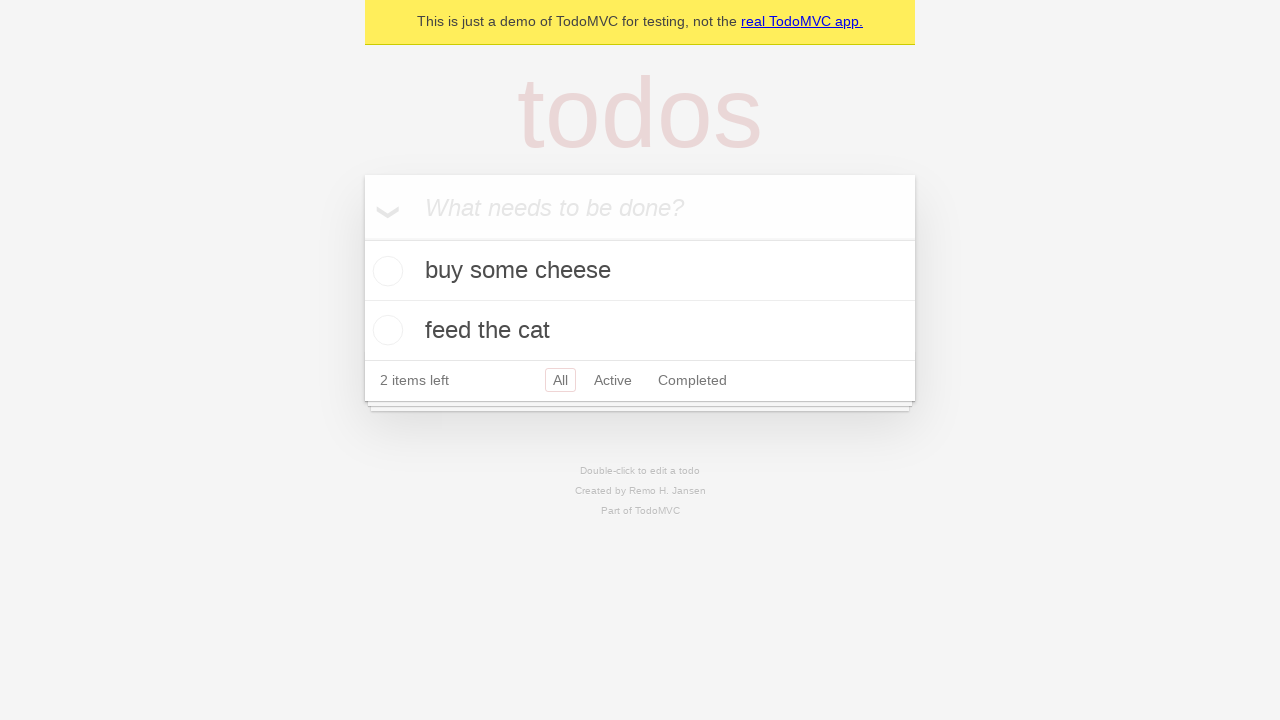